Tests reading footer text from the forum homepage by locating and extracting text from a footer element

Starting URL: https://forum.index.hu/Topic/showTopicList

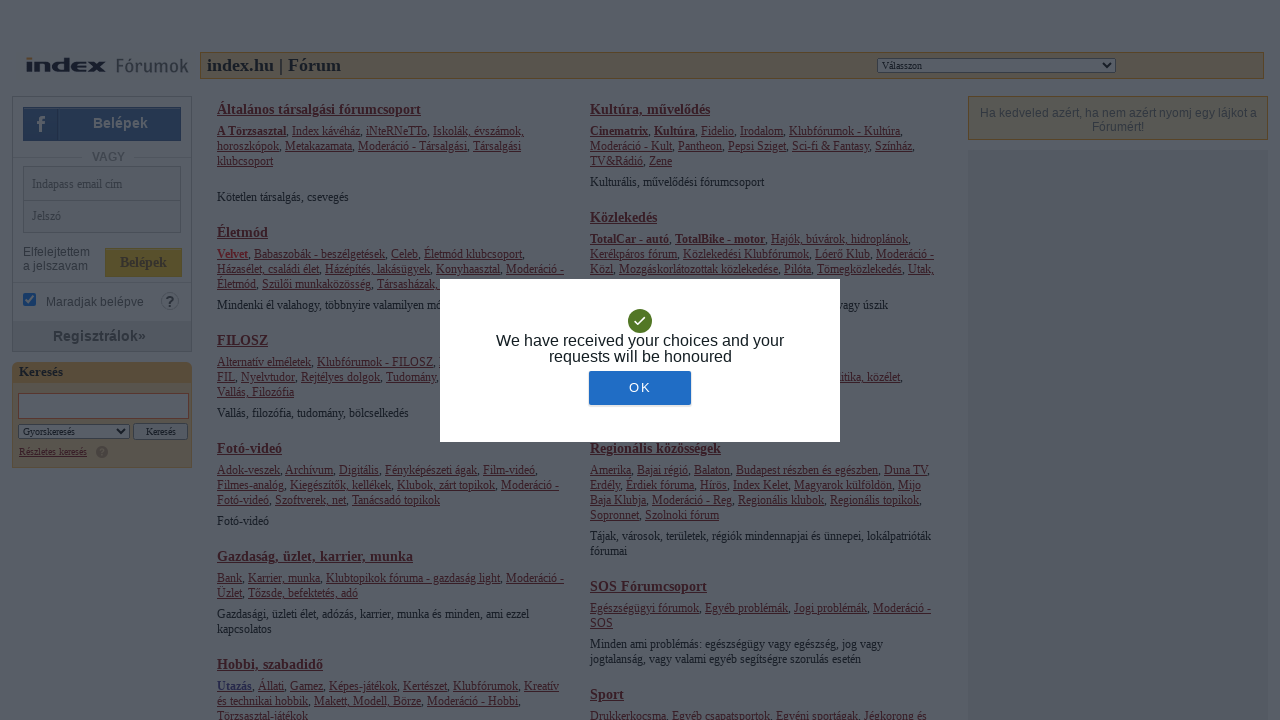

Waited for footer element to be present
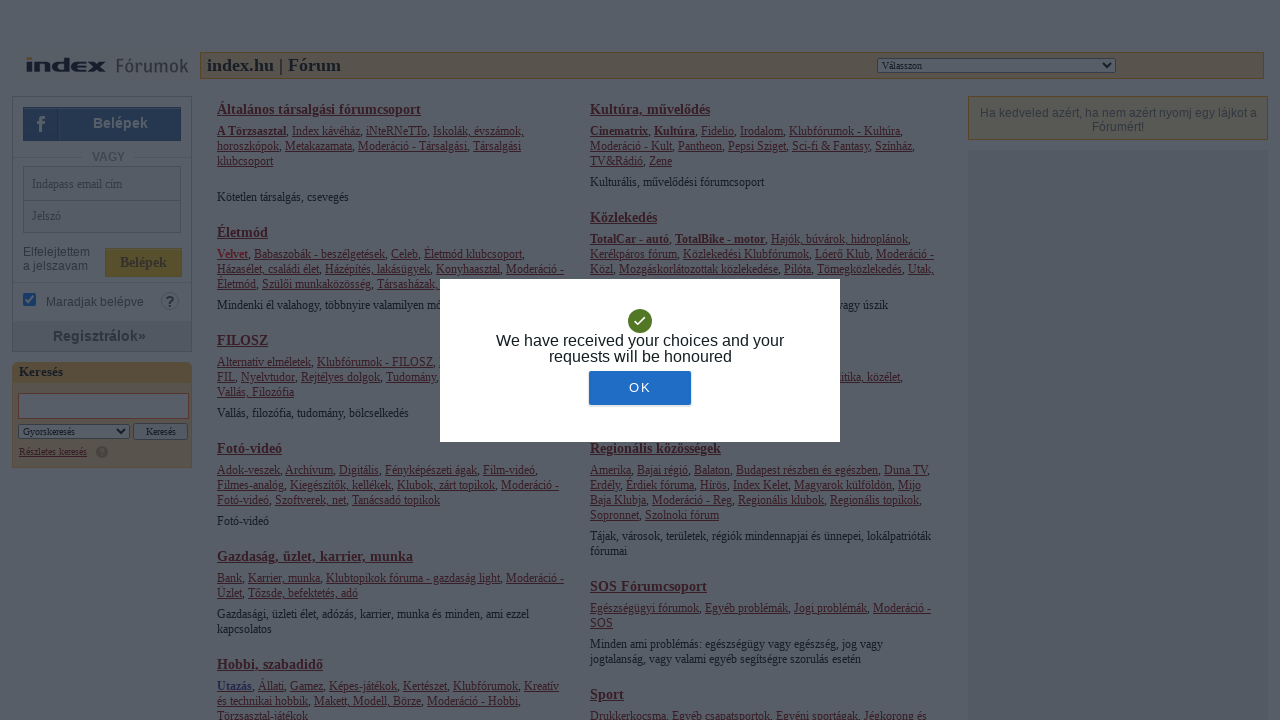

Located footer element '.foot-forum > p:nth-child(2)'
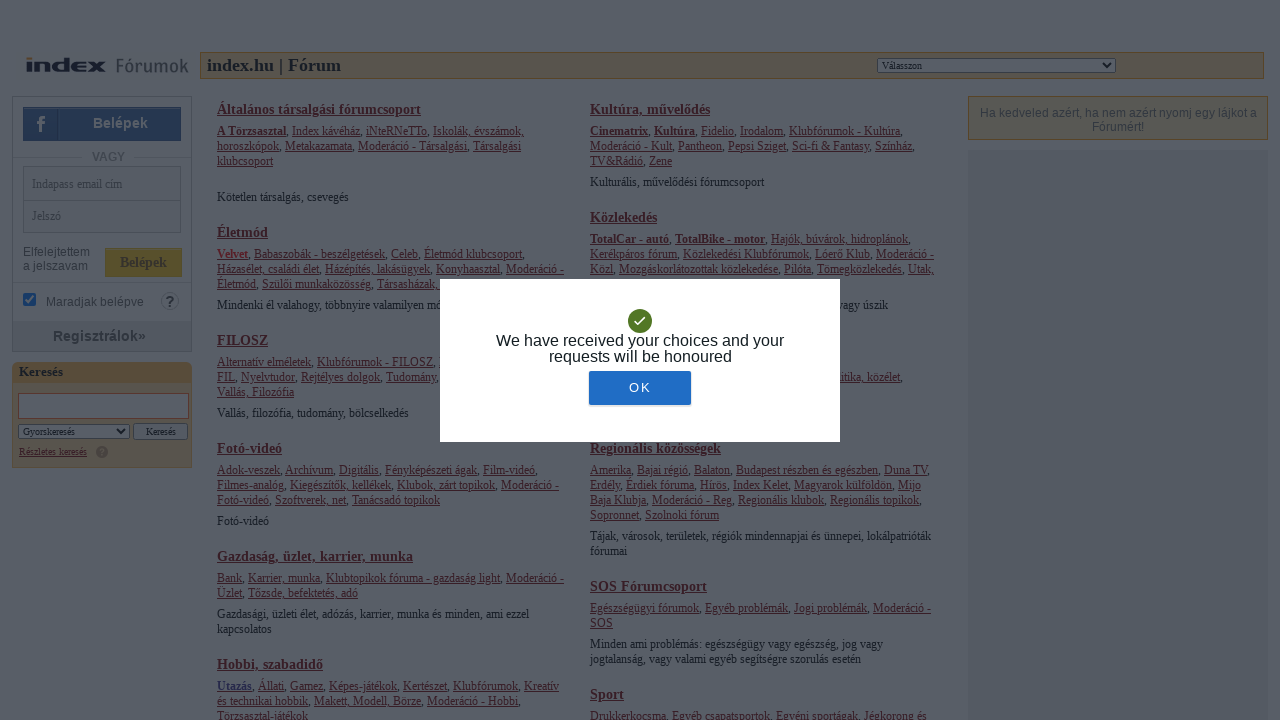

Extracted text content from footer element
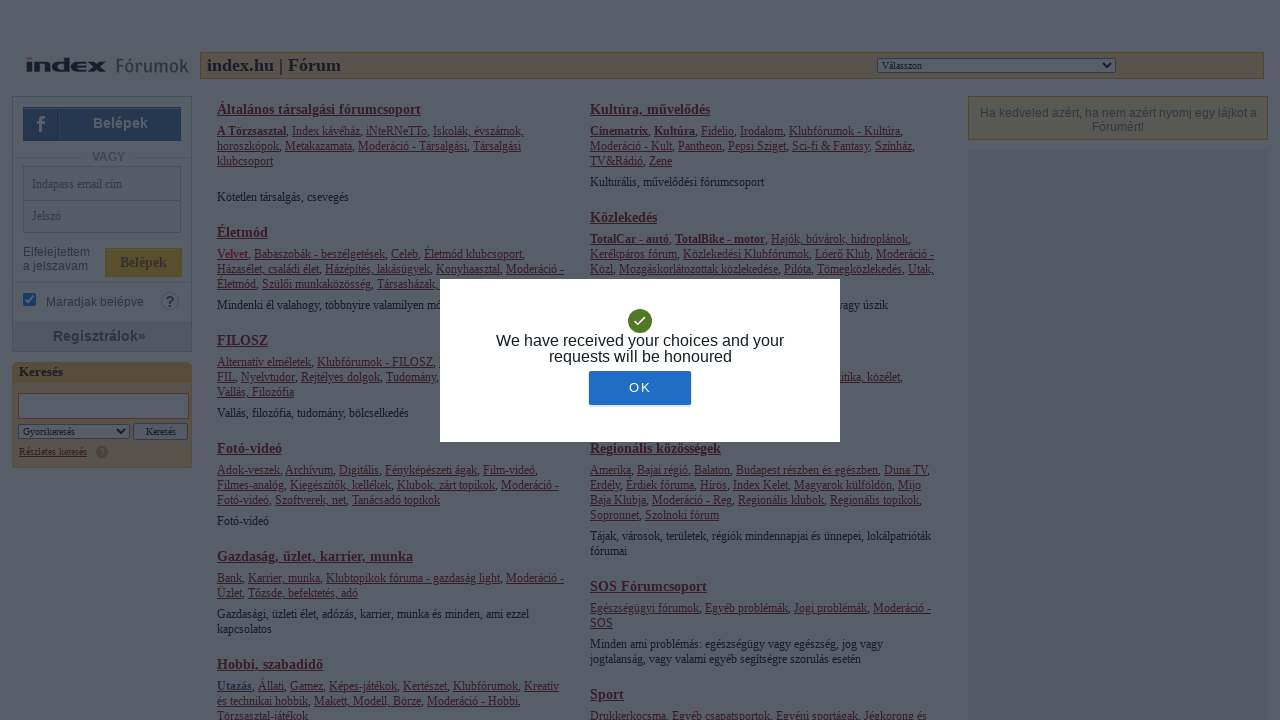

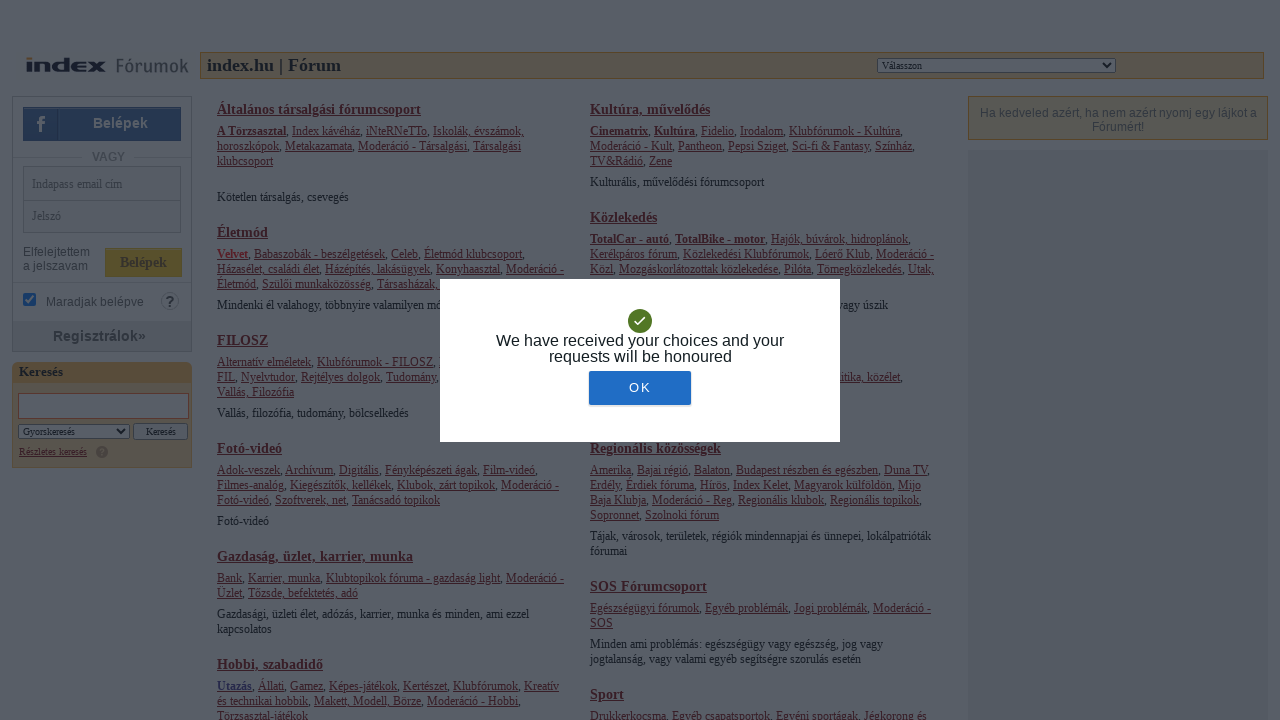